Tests calendar handling by navigating to a Selenium practice page and clicking on a datepicker element to open the calendar widget.

Starting URL: http://seleniumpractise.blogspot.com/2016/08/how-to-handle-calendar-in-selenium.html

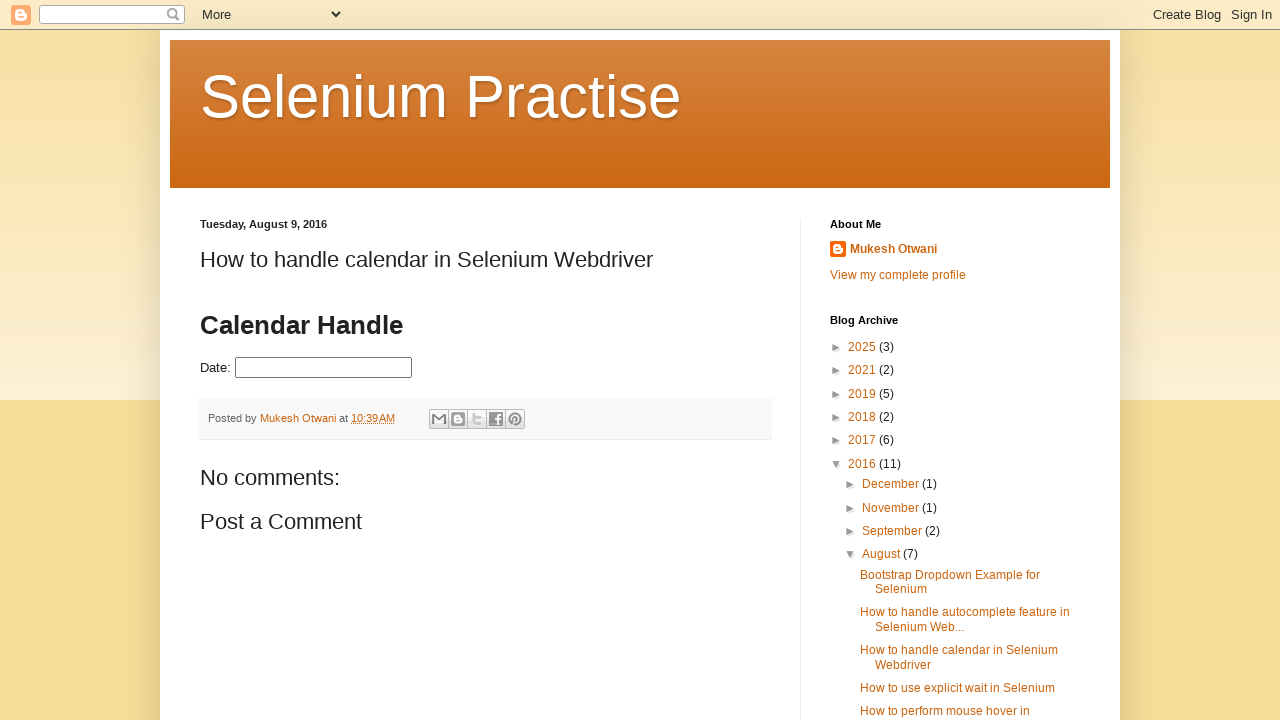

Navigated to Selenium practice page for calendar handling
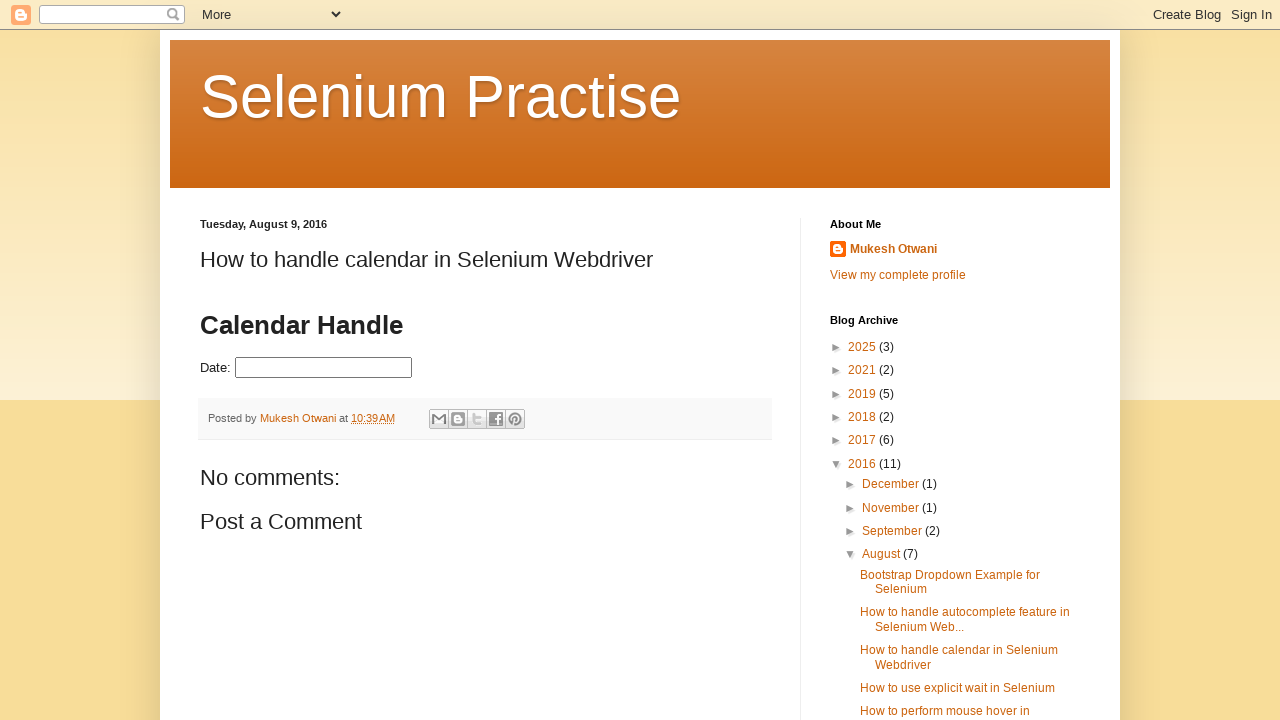

Clicked on datepicker element to open calendar widget at (324, 368) on #datepicker
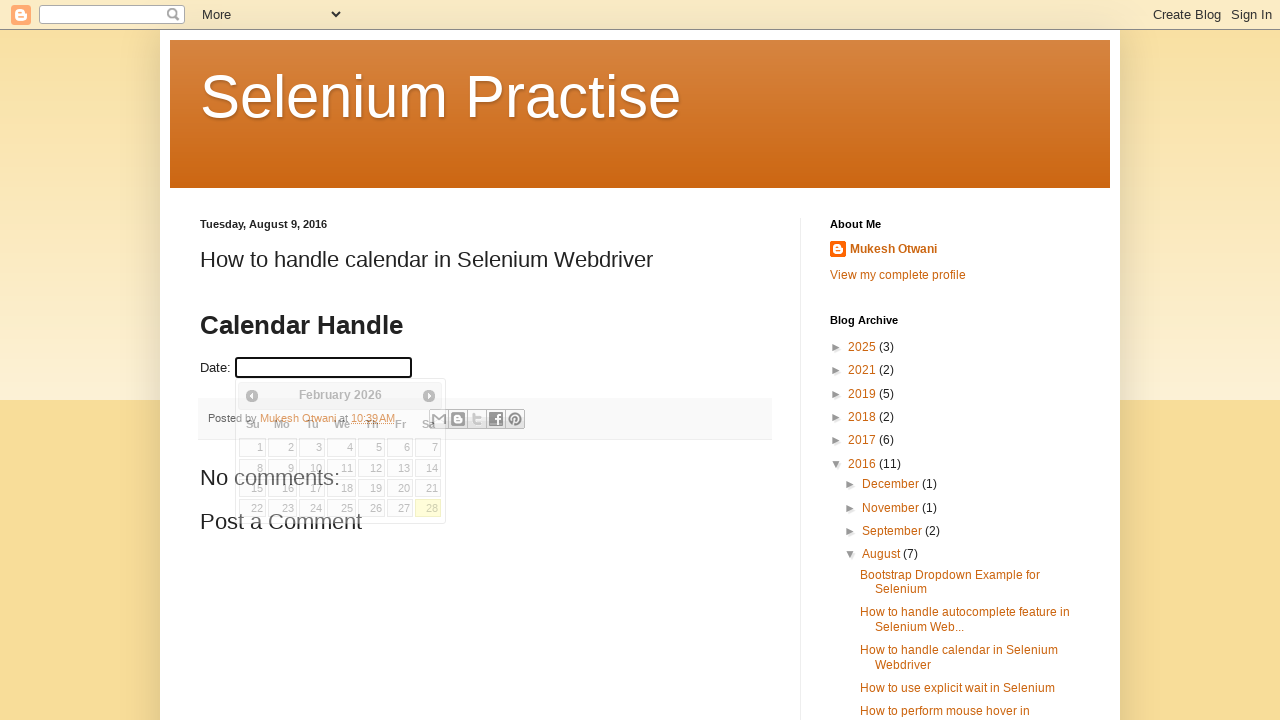

Calendar widget appeared on page
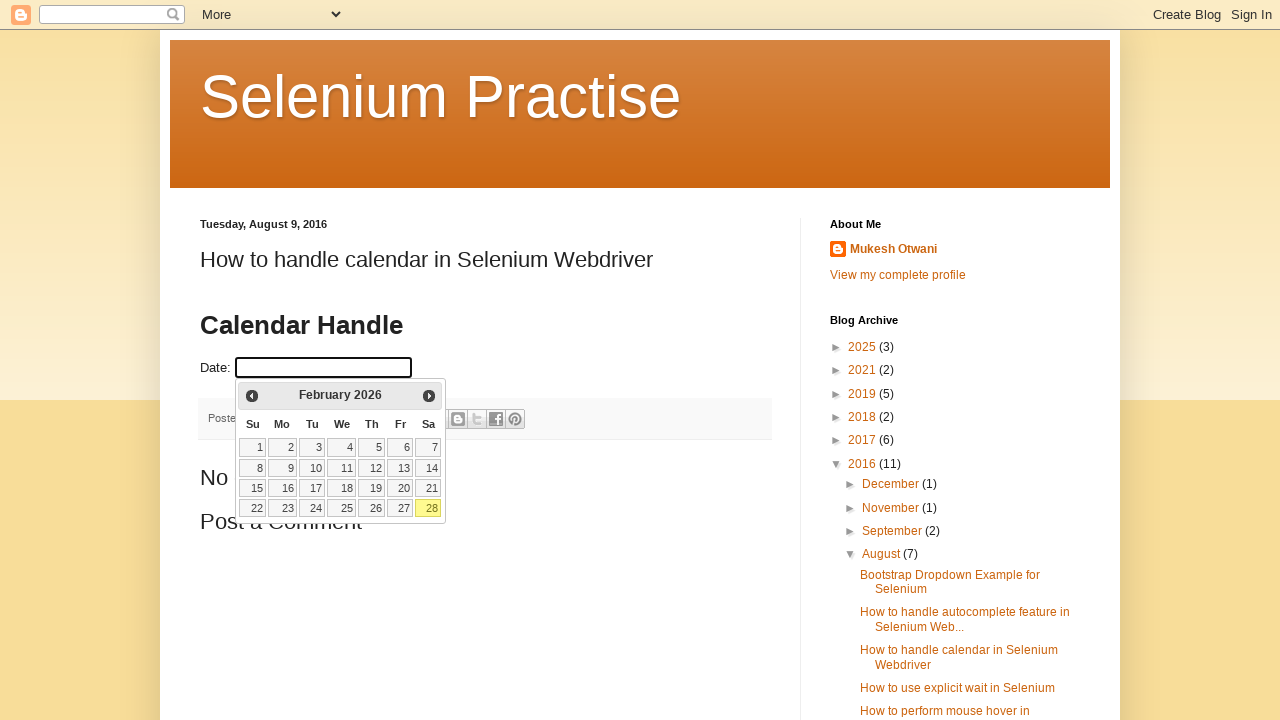

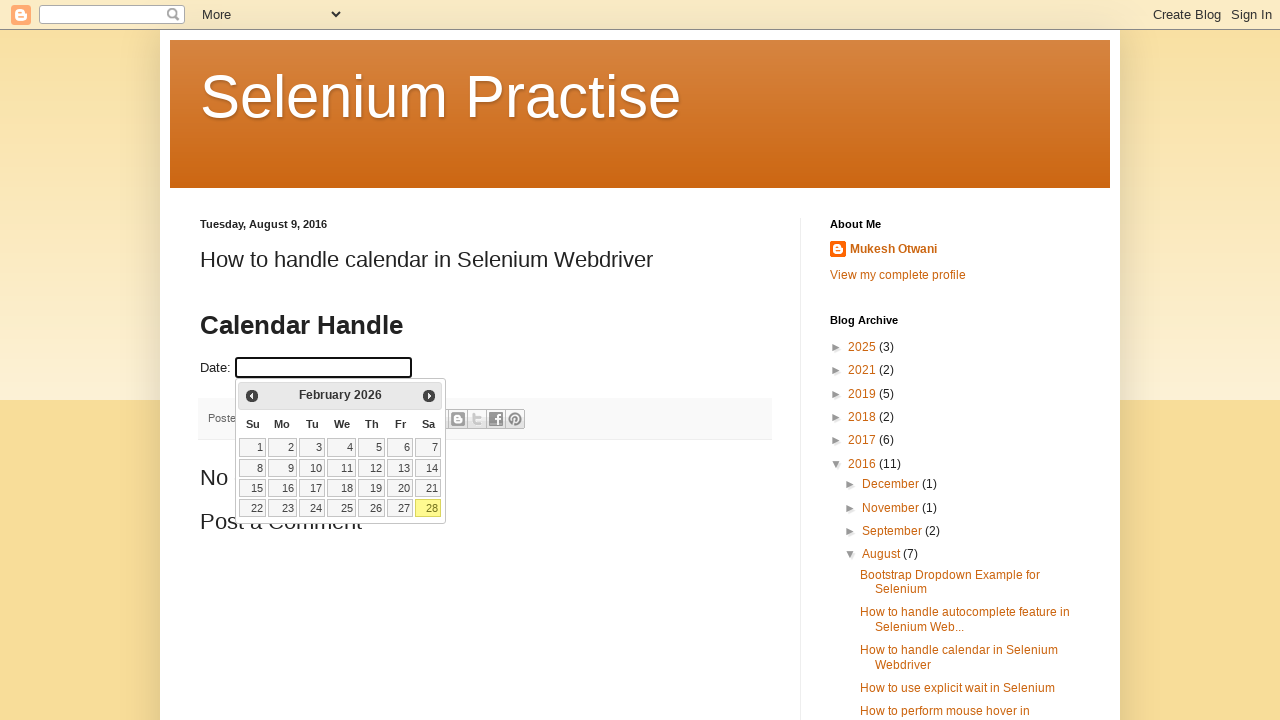